Tests handling JavaScript alerts by clicking a button that triggers an alert and then accepting/dismissing it.

Starting URL: https://formy-project.herokuapp.com/switch-window

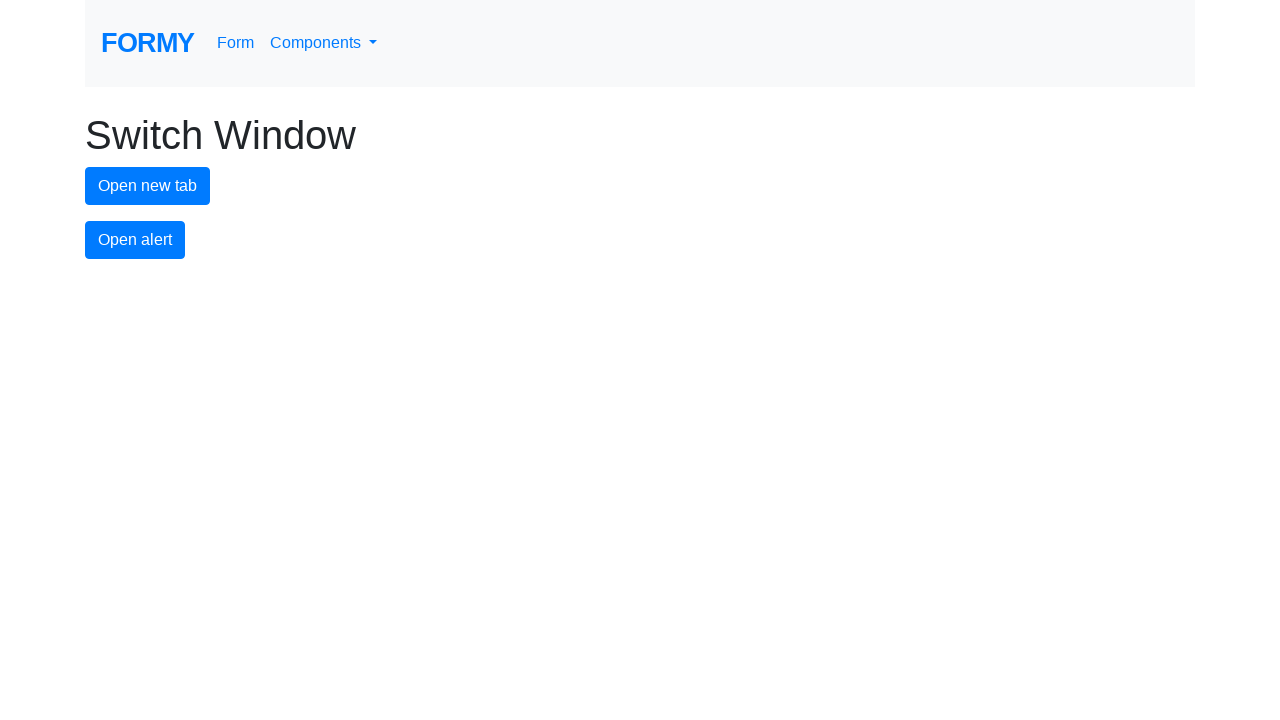

Set up dialog handler to accept alerts
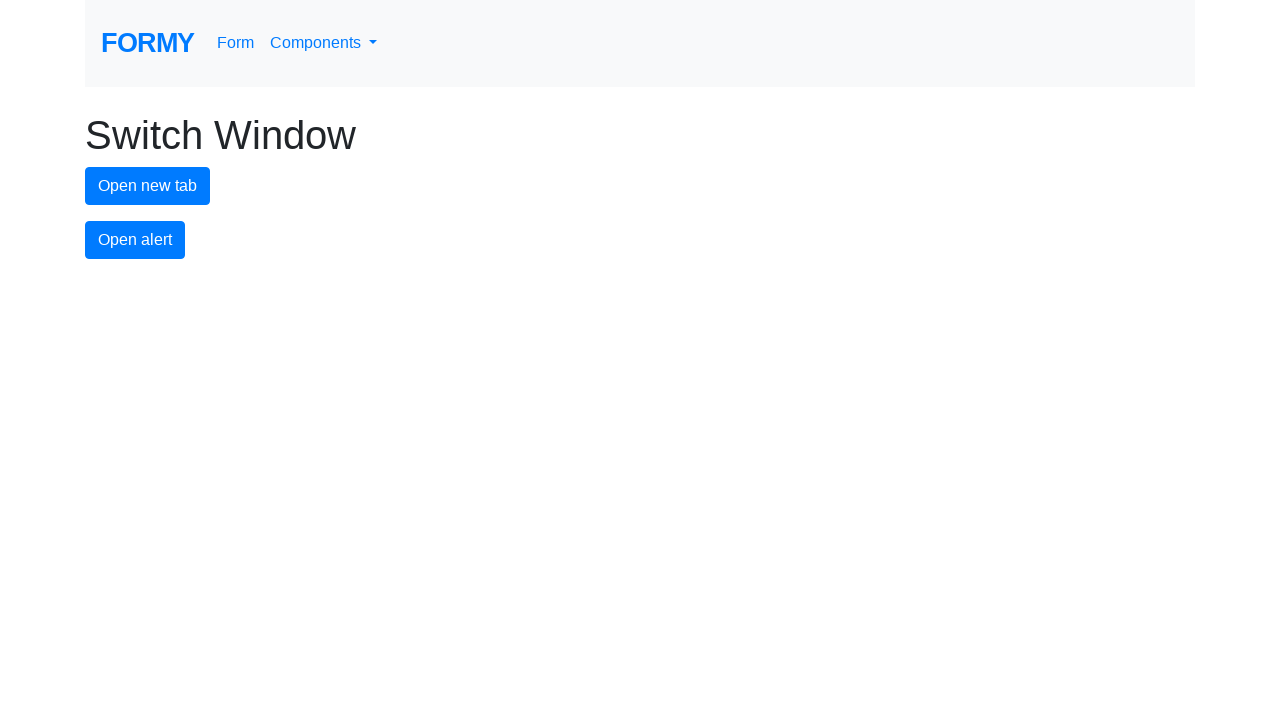

Clicked alert button to trigger JavaScript alert at (135, 240) on #alert-button
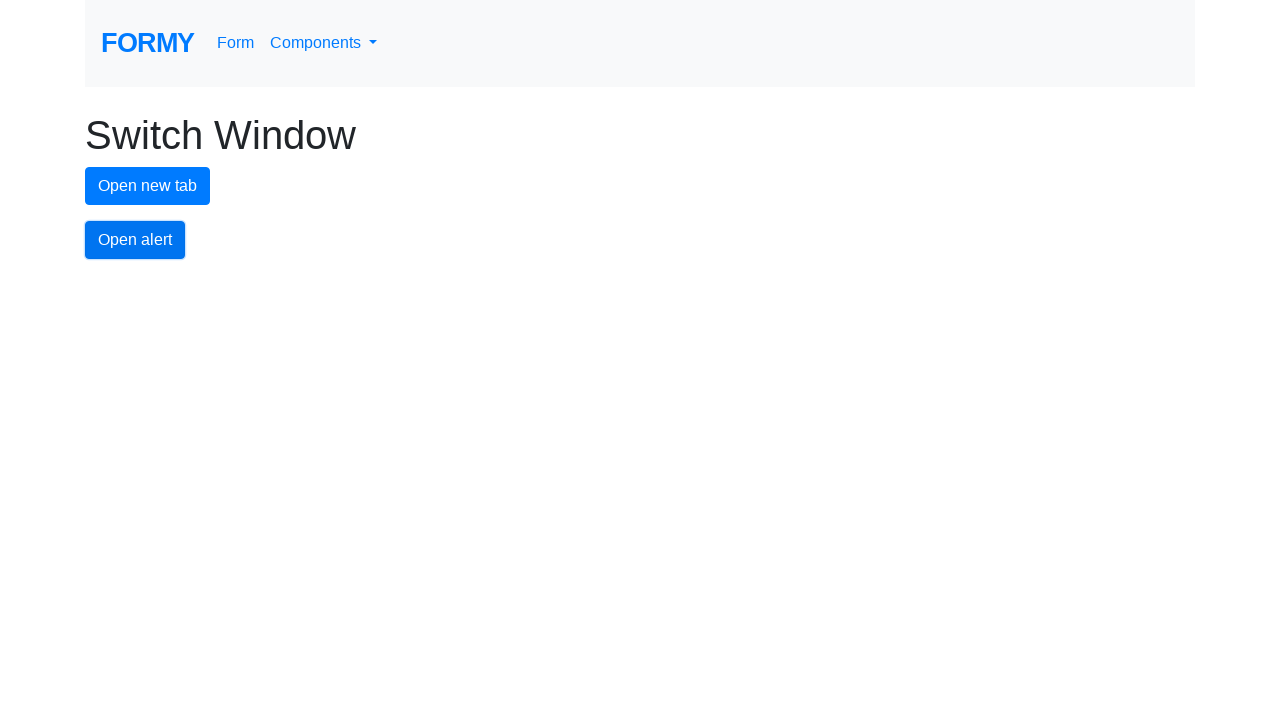

Waited for alert to be handled
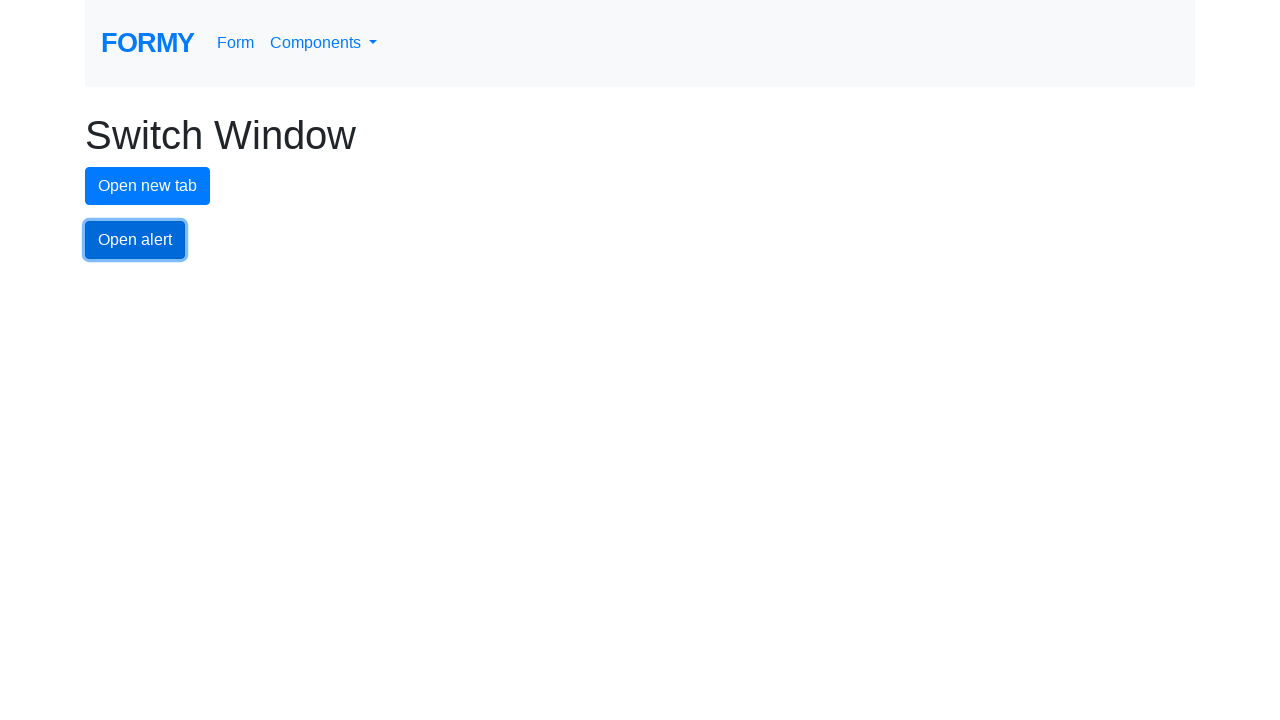

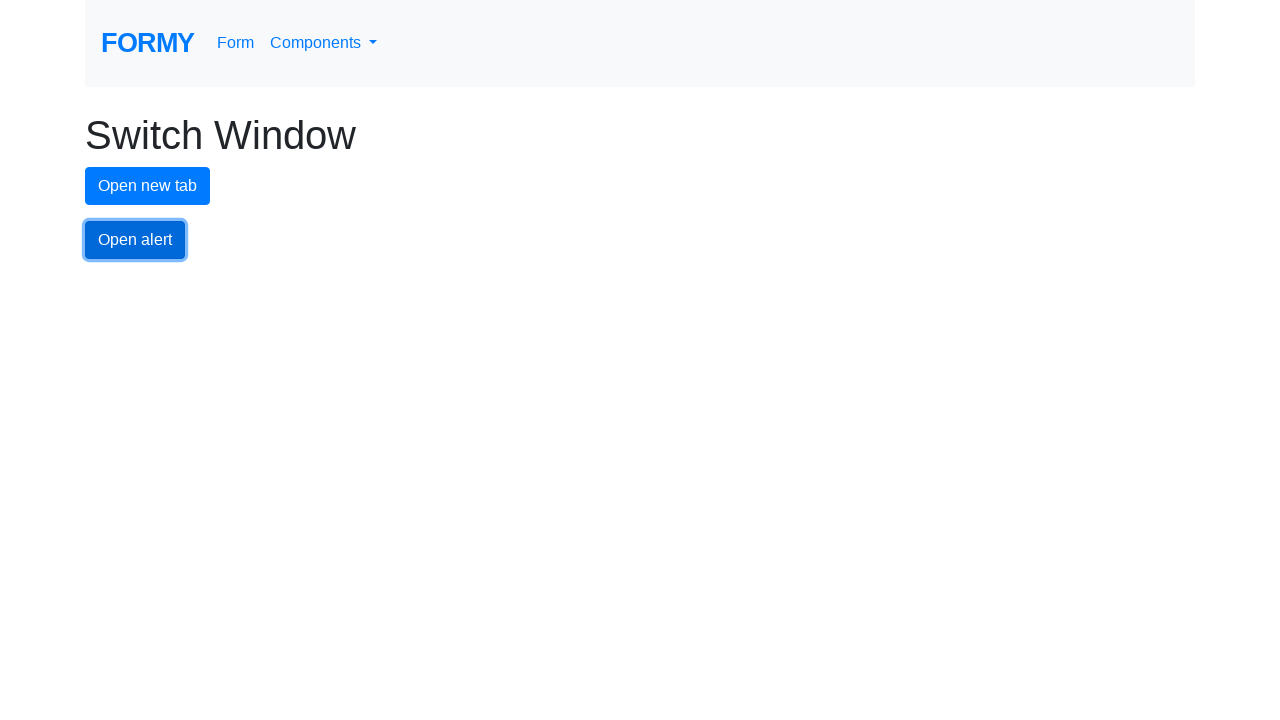